Tests drag and drop functionality by dragging an element from one location and dropping it to another location

Starting URL: https://testpages.eviltester.com/styled/drag-drop-javascript.html

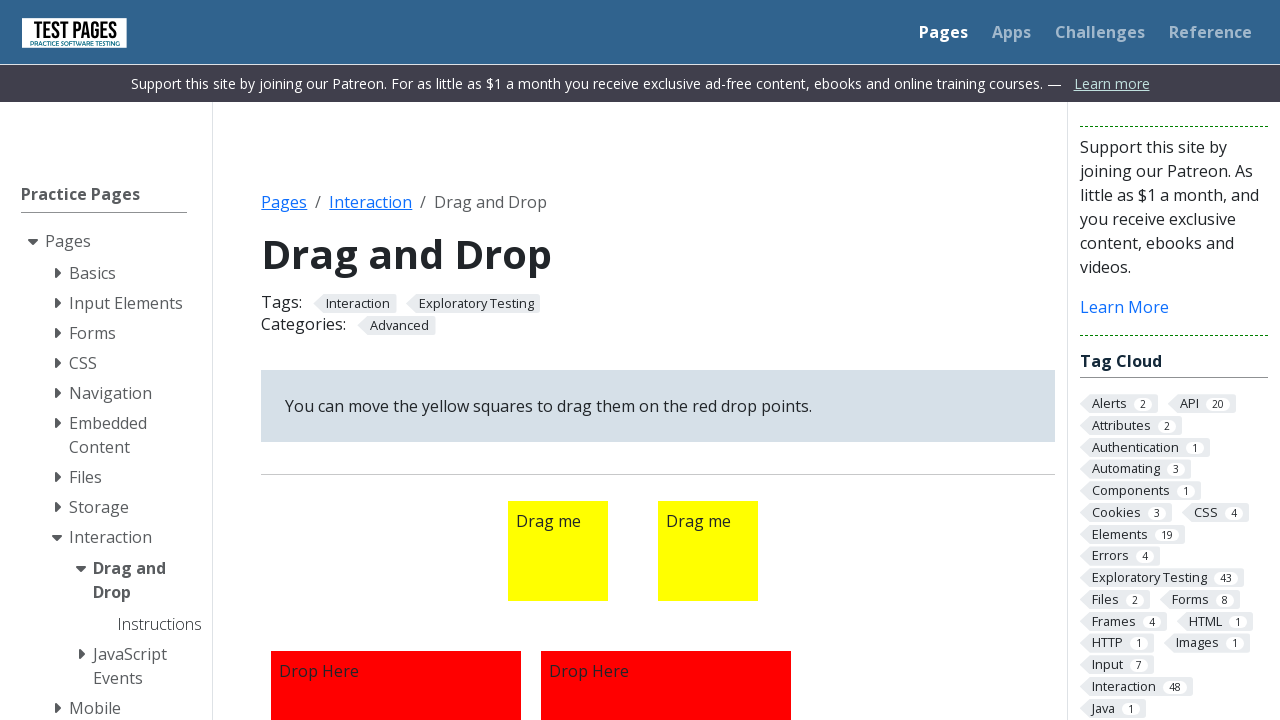

Navigated to drag and drop test page
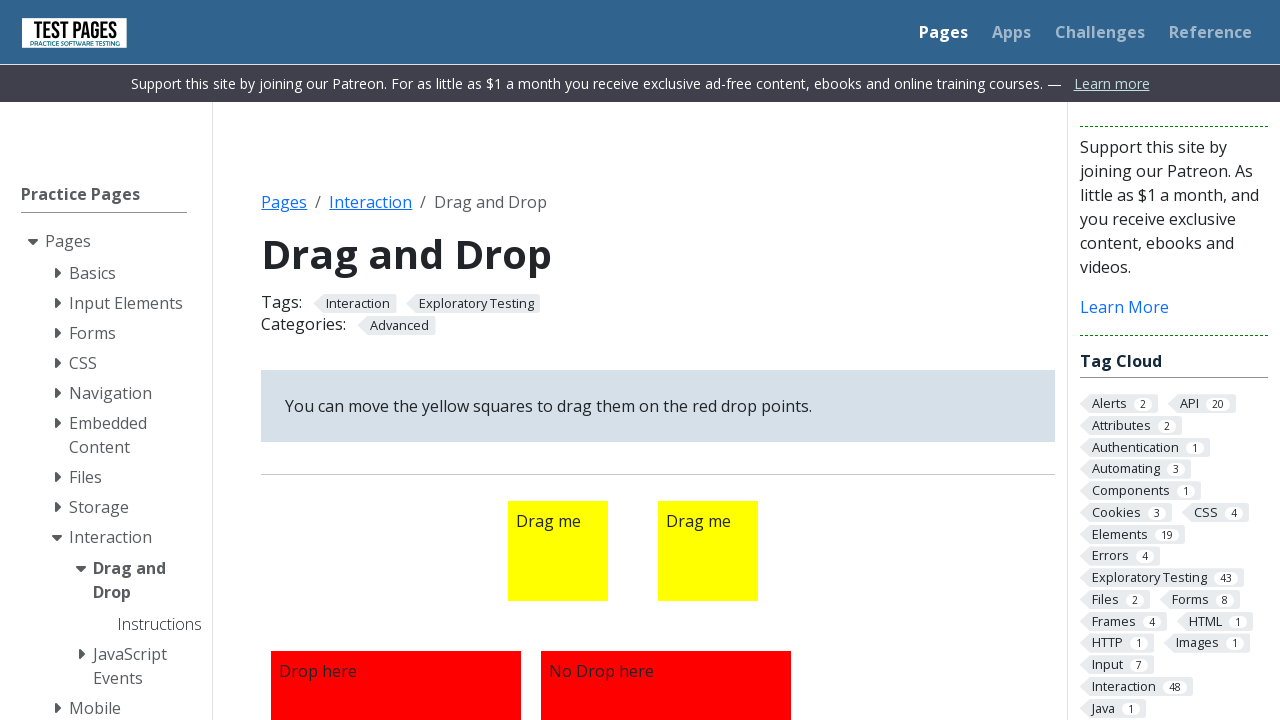

Located draggable element with id 'draggable2'
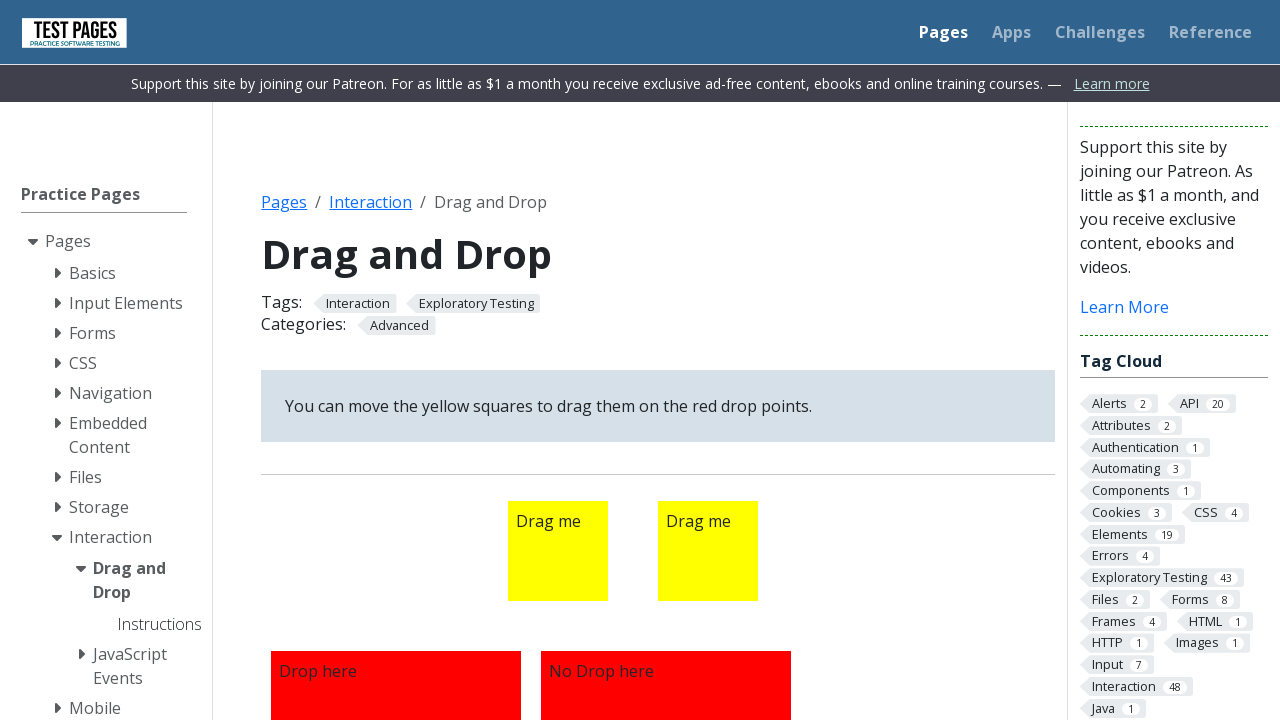

Located droppable target element with id 'droppable1'
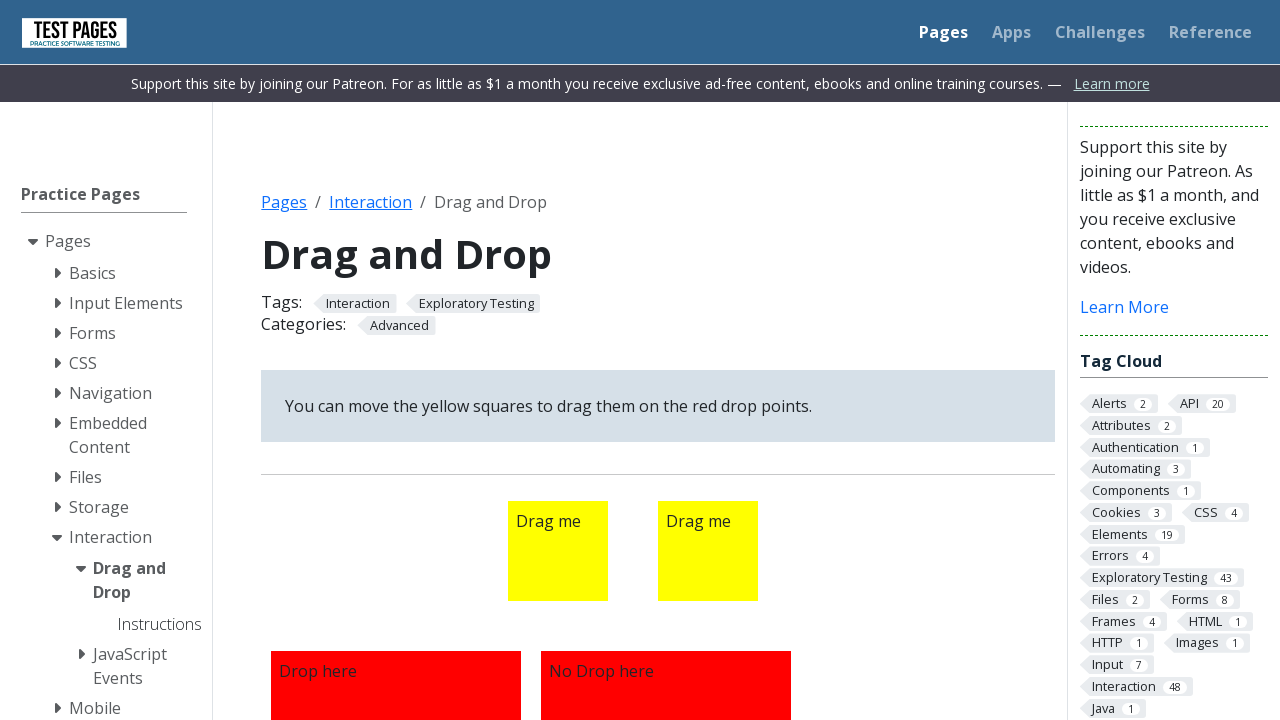

Dragged element from #draggable2 and dropped it on #droppable1 at (396, 595)
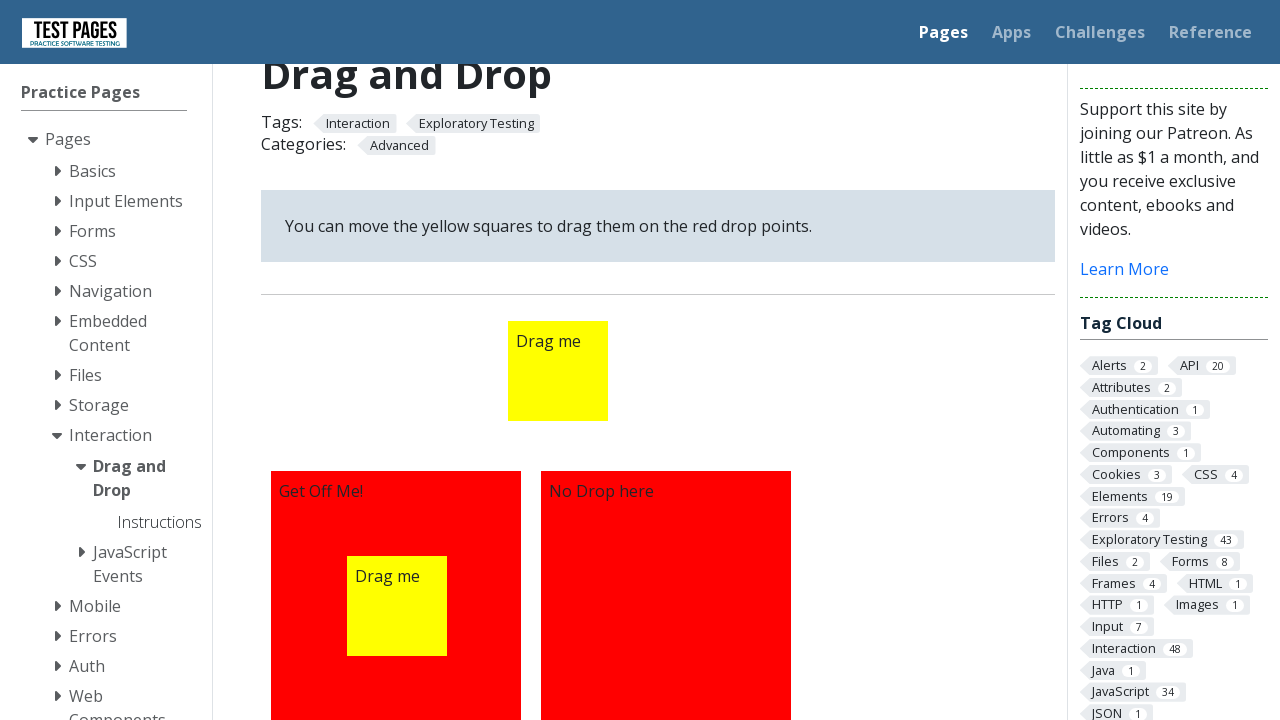

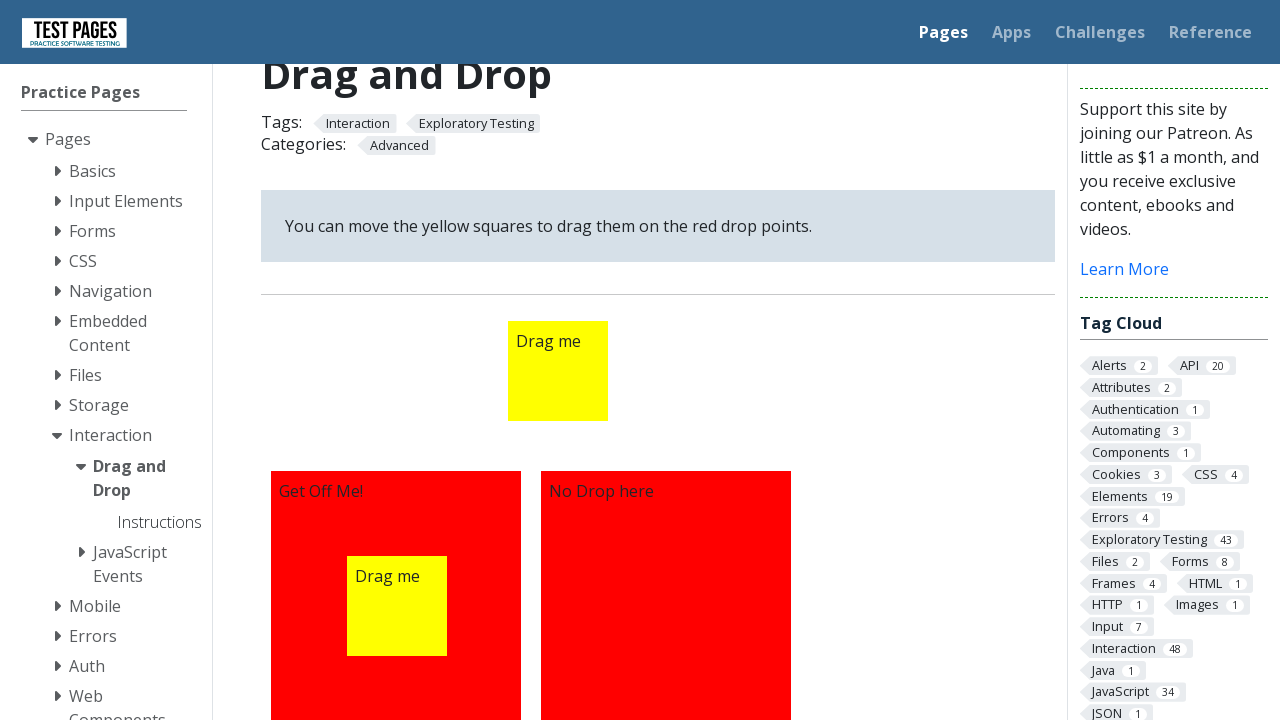